Tests the autocomplete suggestion box by typing partial text and selecting a country from the dropdown suggestions, then selects an option from a separate dropdown menu.

Starting URL: https://rahulshettyacademy.com/AutomationPractice/

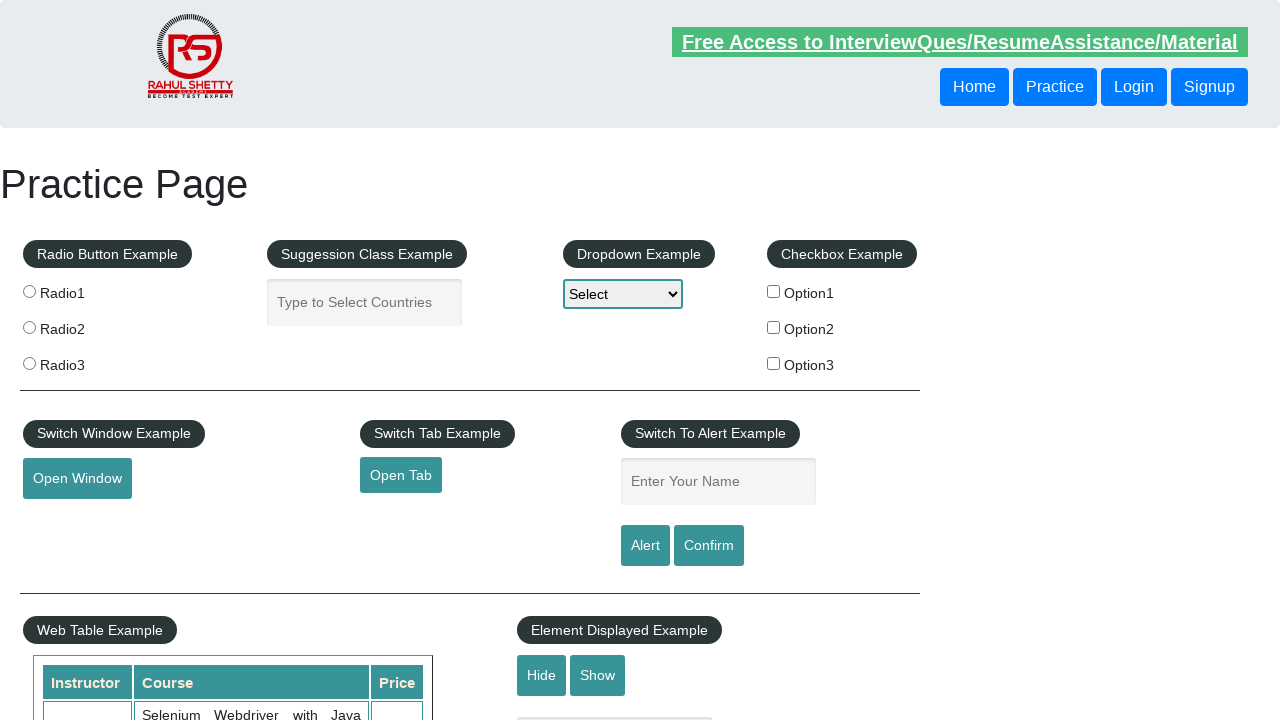

Filled autocomplete field with 'Ind' on #autocomplete
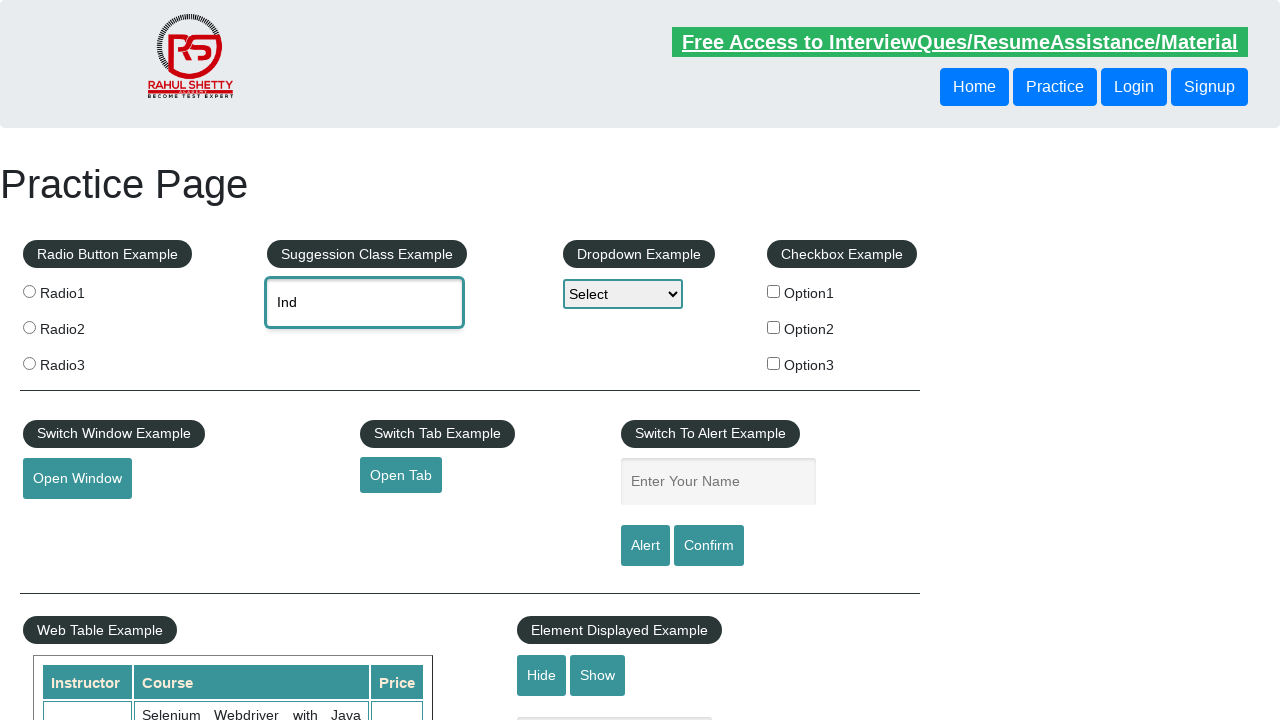

Autocomplete suggestions appeared with India option visible
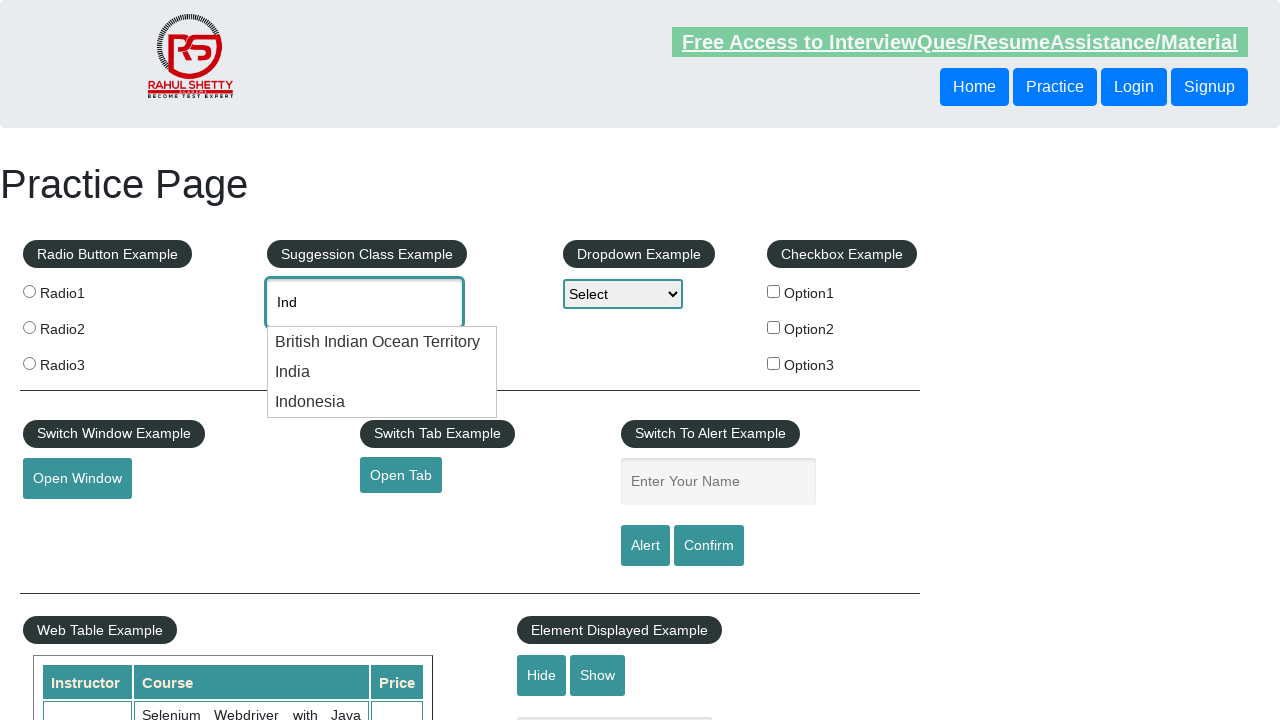

Selected 'India' from autocomplete dropdown suggestions at (382, 342) on li:has-text('India')
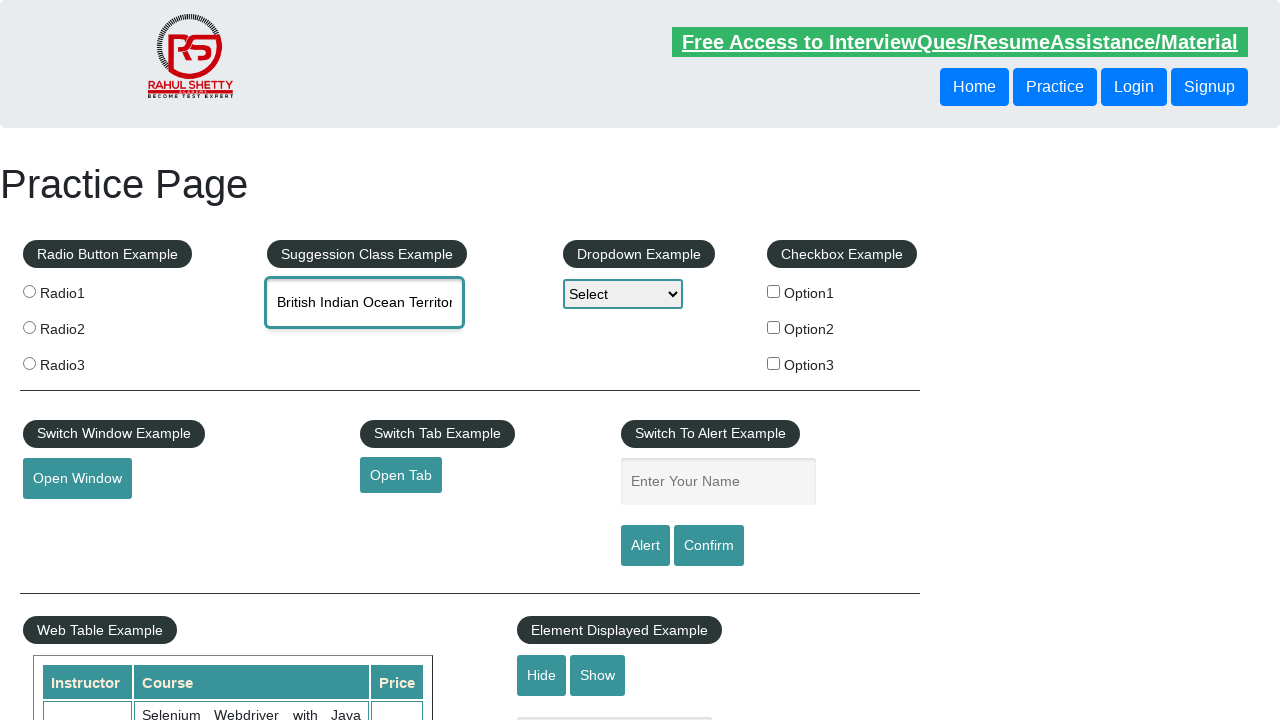

Selected option at index 2 from dropdown menu on #dropdown-class-example
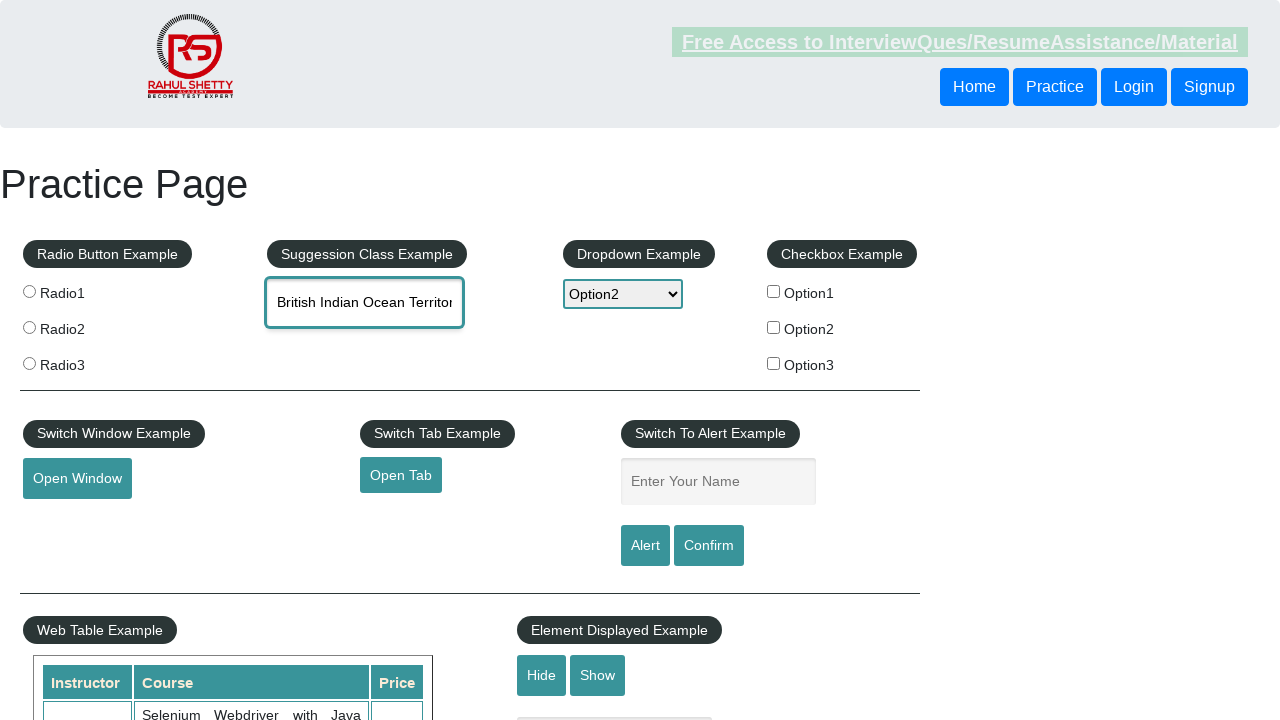

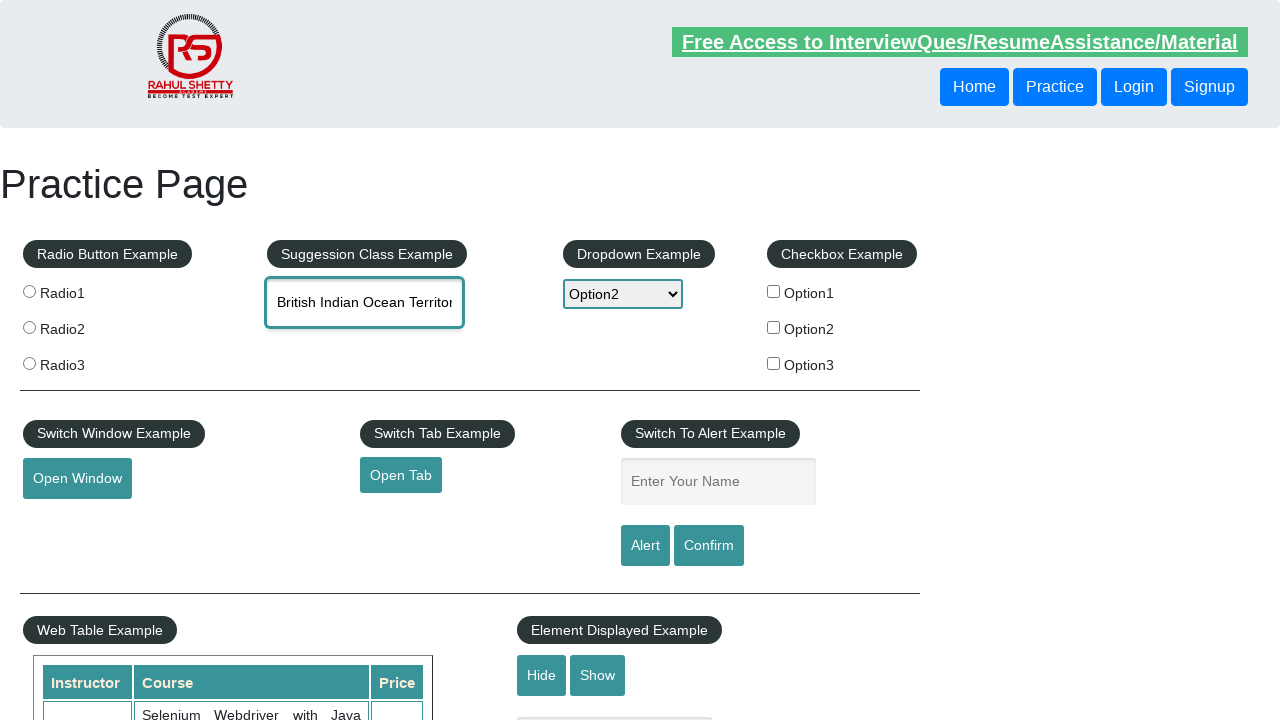